Tests alert handling by navigating to basic elements section, triggering an alert, and validating its message

Starting URL: http://automationbykrishna.com/#

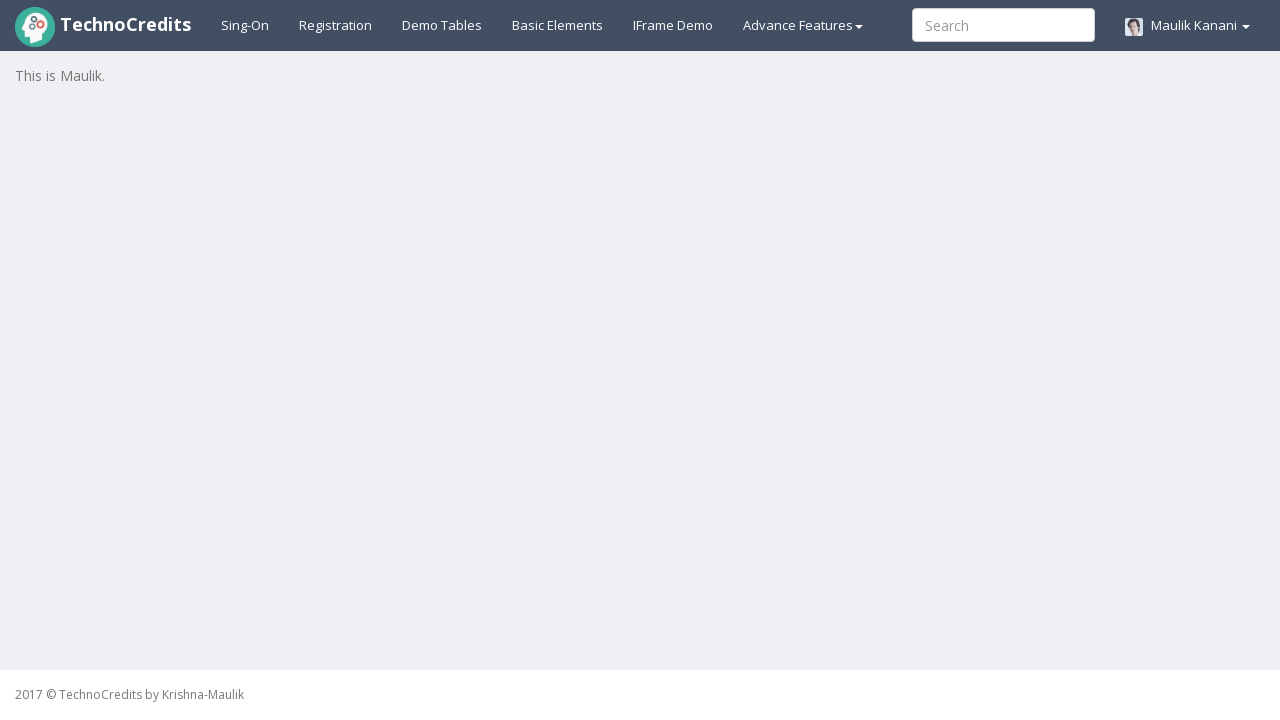

Clicked on Basic Elements button at (558, 25) on #basicelements
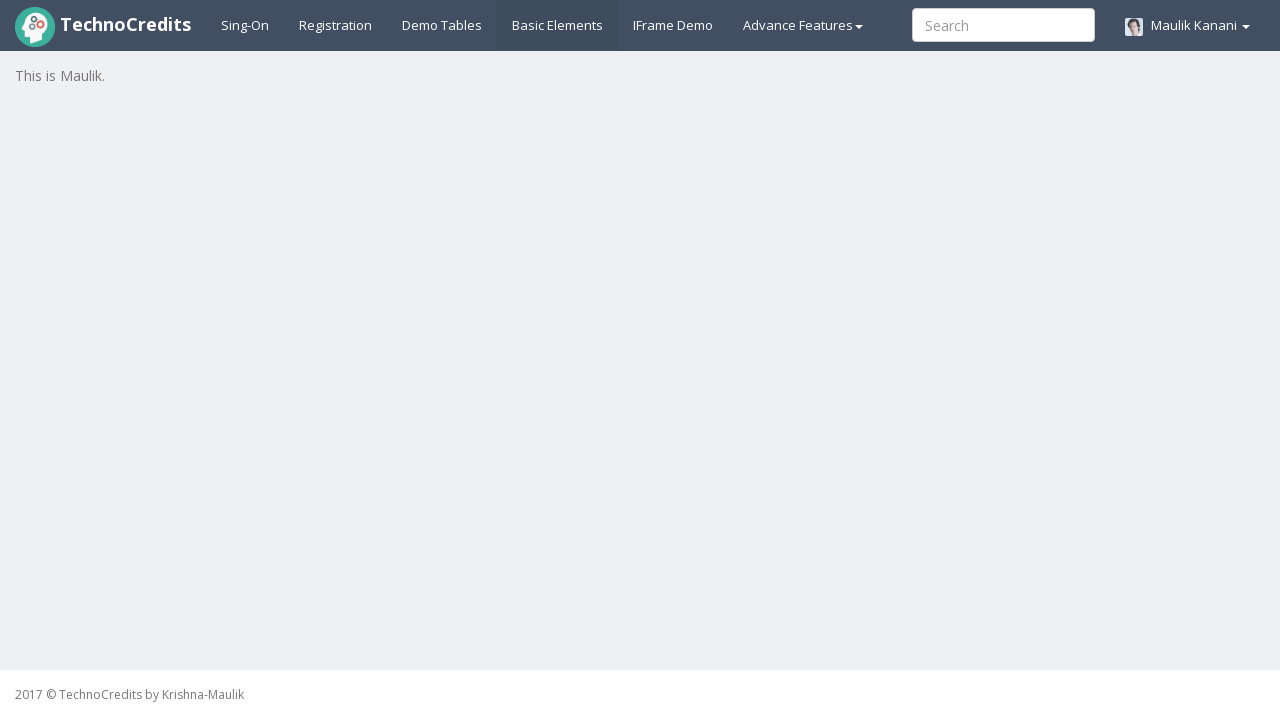

Waited 1000ms for Basic Elements section to load
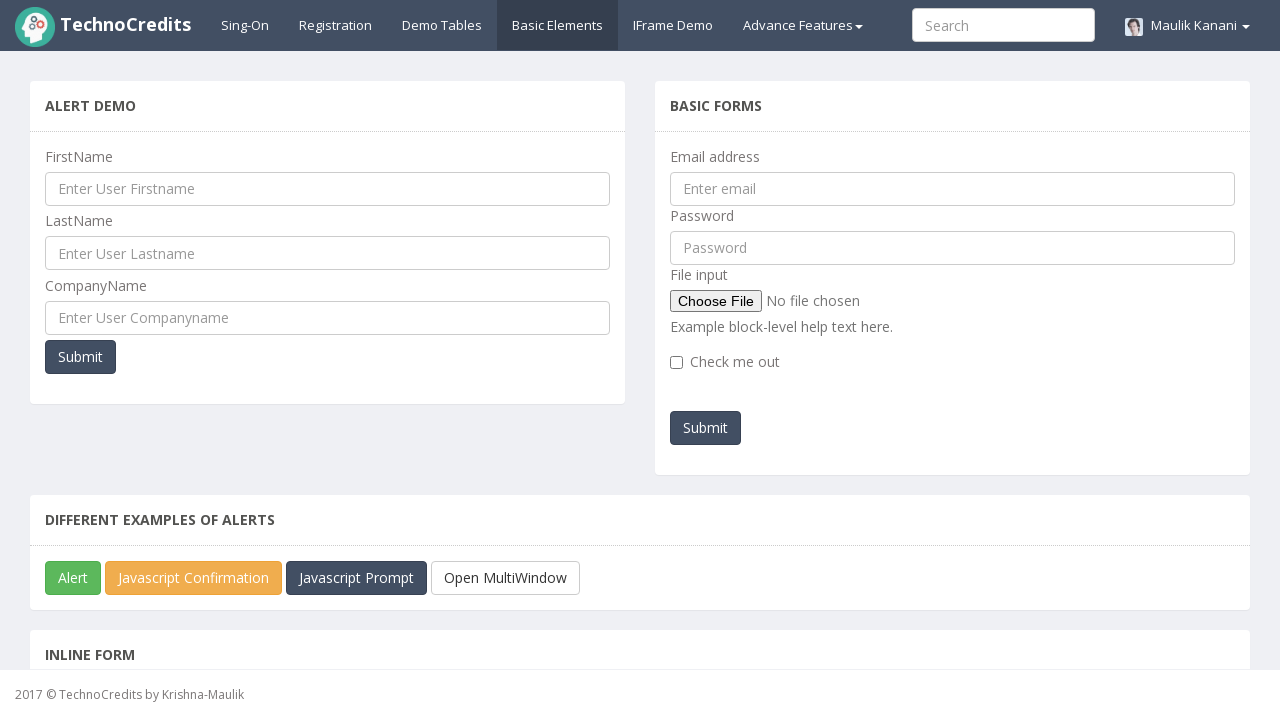

Clicked on JavaScript Alert button to trigger alert at (73, 578) on #javascriptAlert
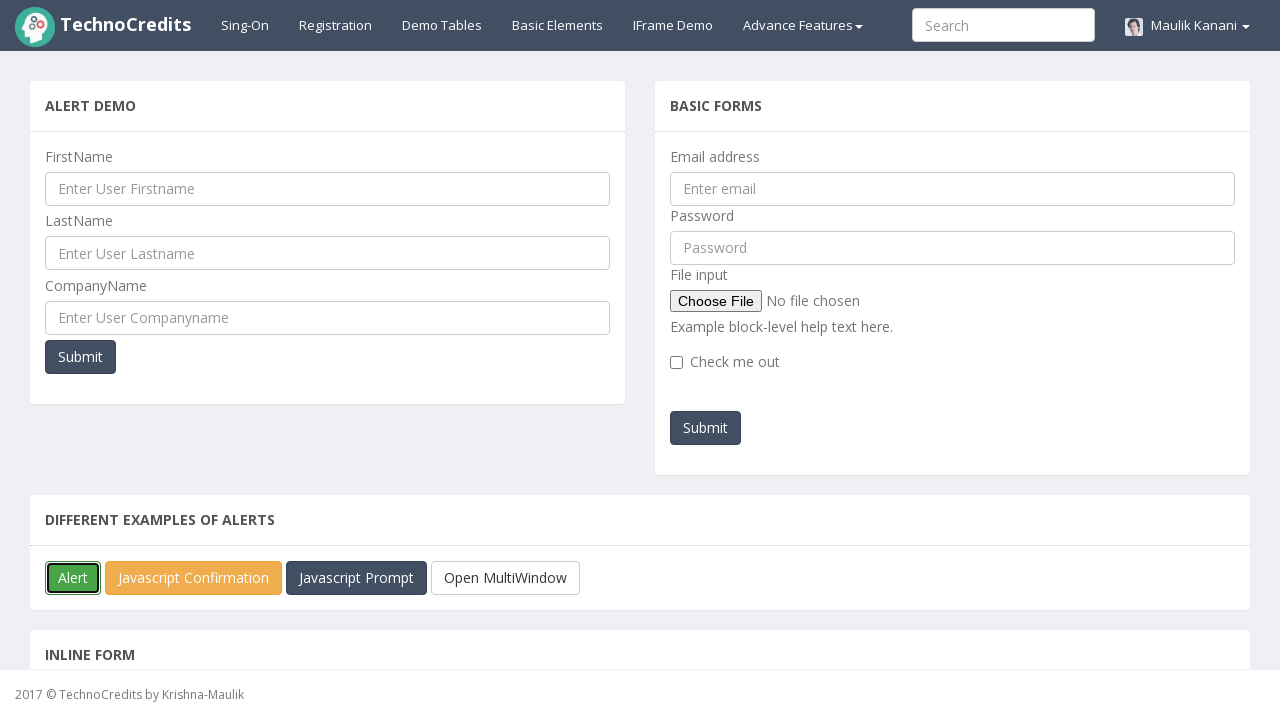

Set up dialog handler to accept alert with message 'You must be TechnoCredits student!!'
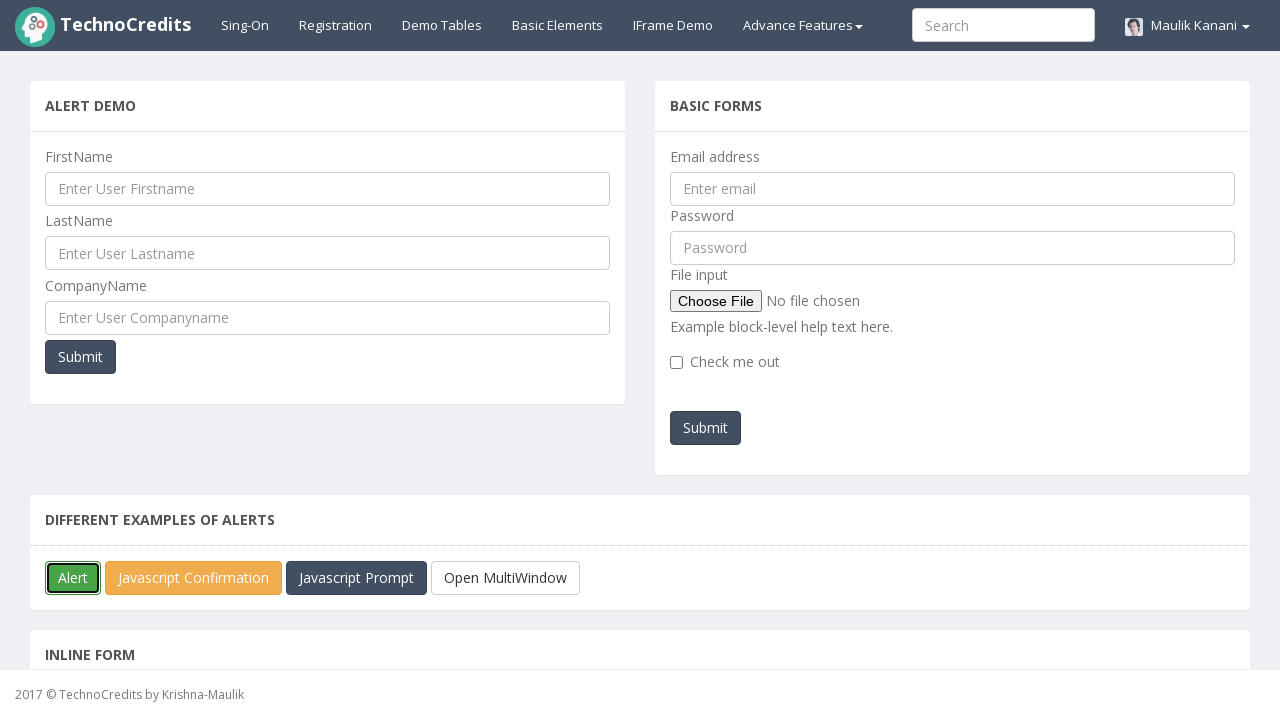

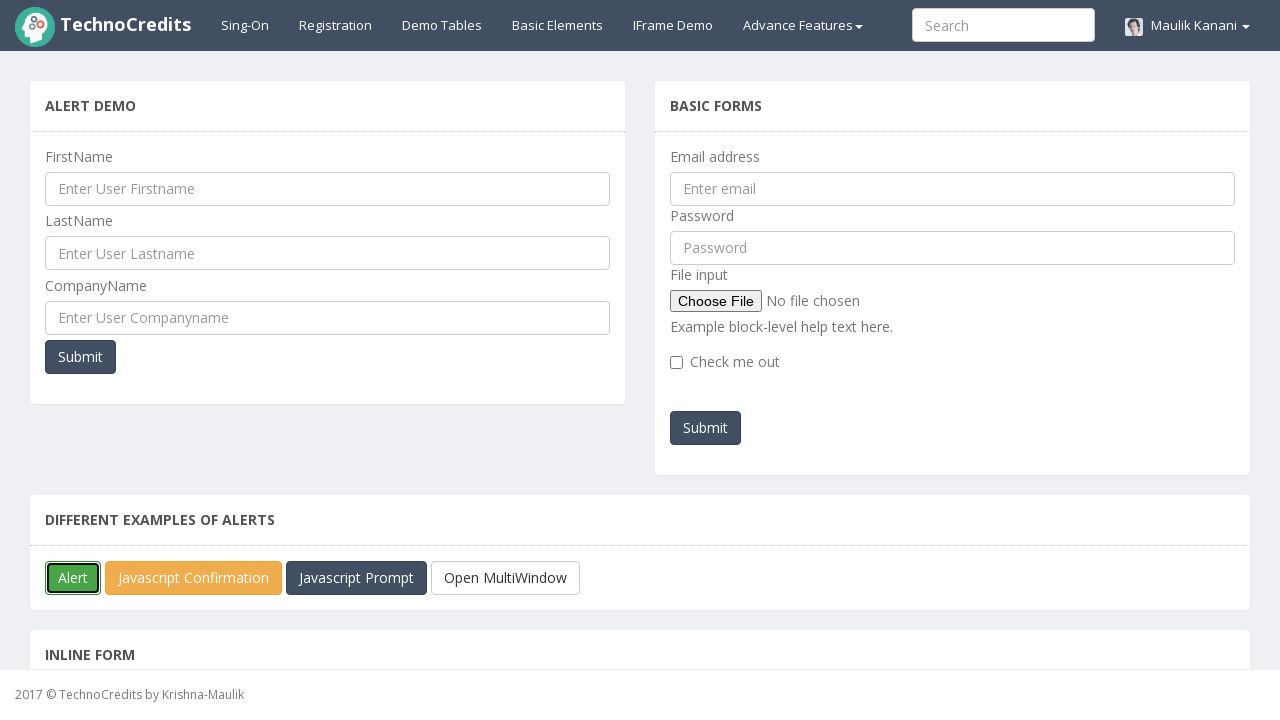